Tests hover functionality by moving mouse over images to reveal usernames and validates the displayed names

Starting URL: https://the-internet.herokuapp.com/hovers

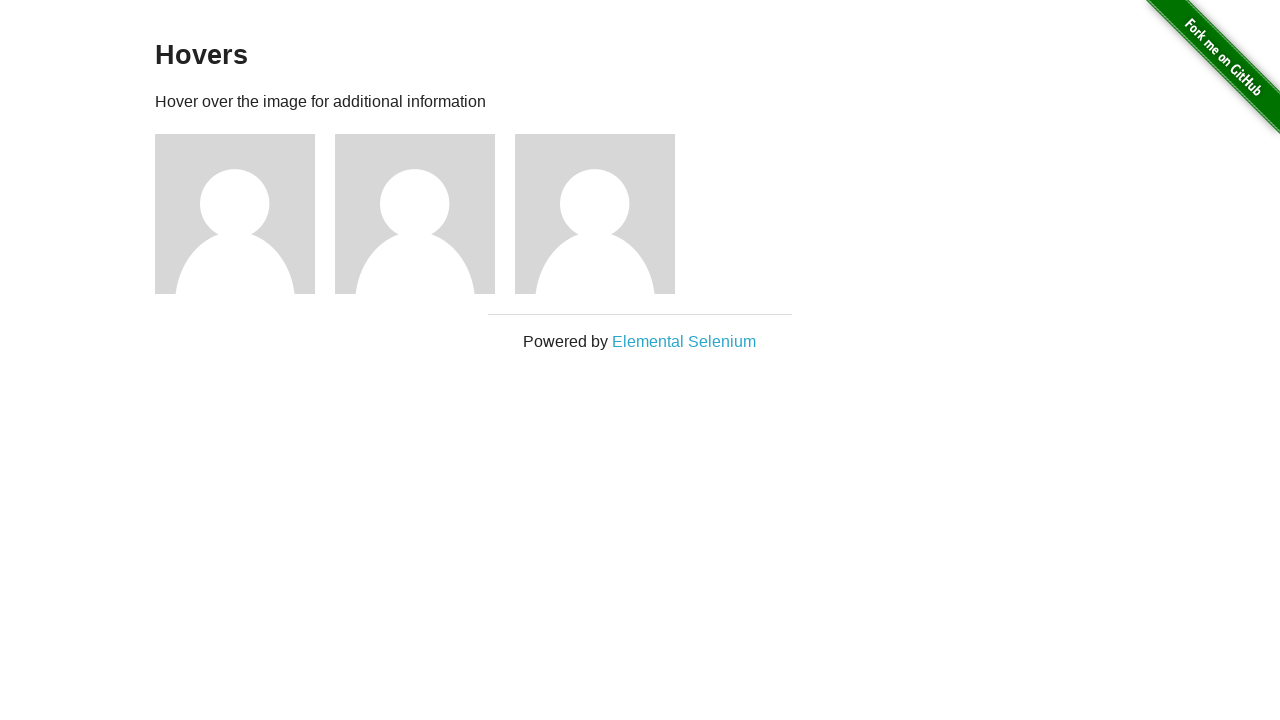

Navigated to hovers page
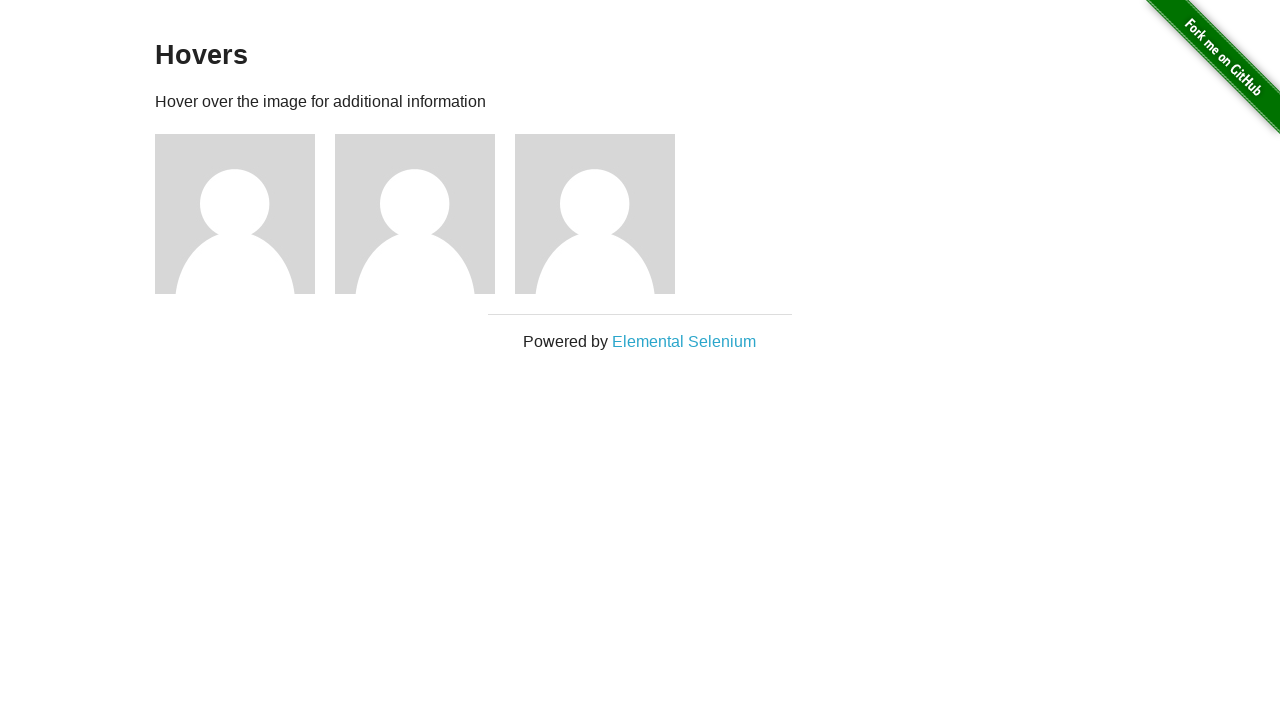

Located all images on the page
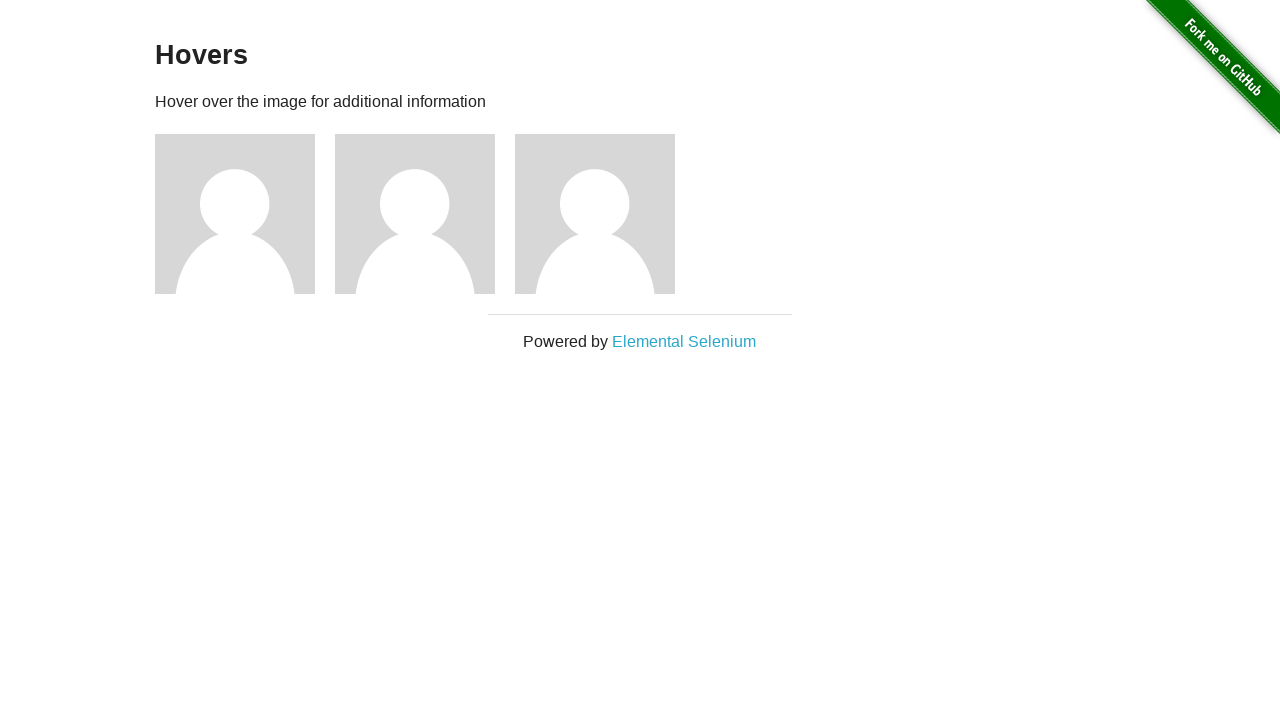

Located all username elements on the page
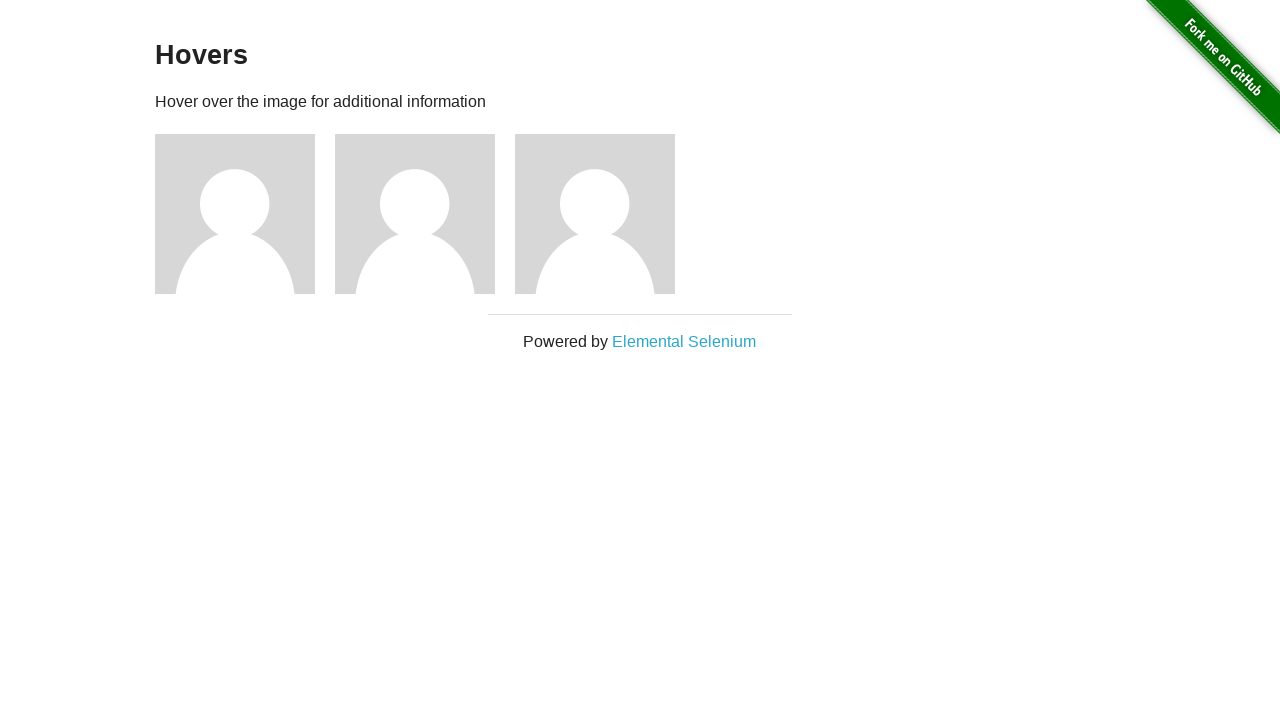

Hovered over image 1 to reveal username at (235, 214) on xpath=//div[@class='figure']//img >> nth=0
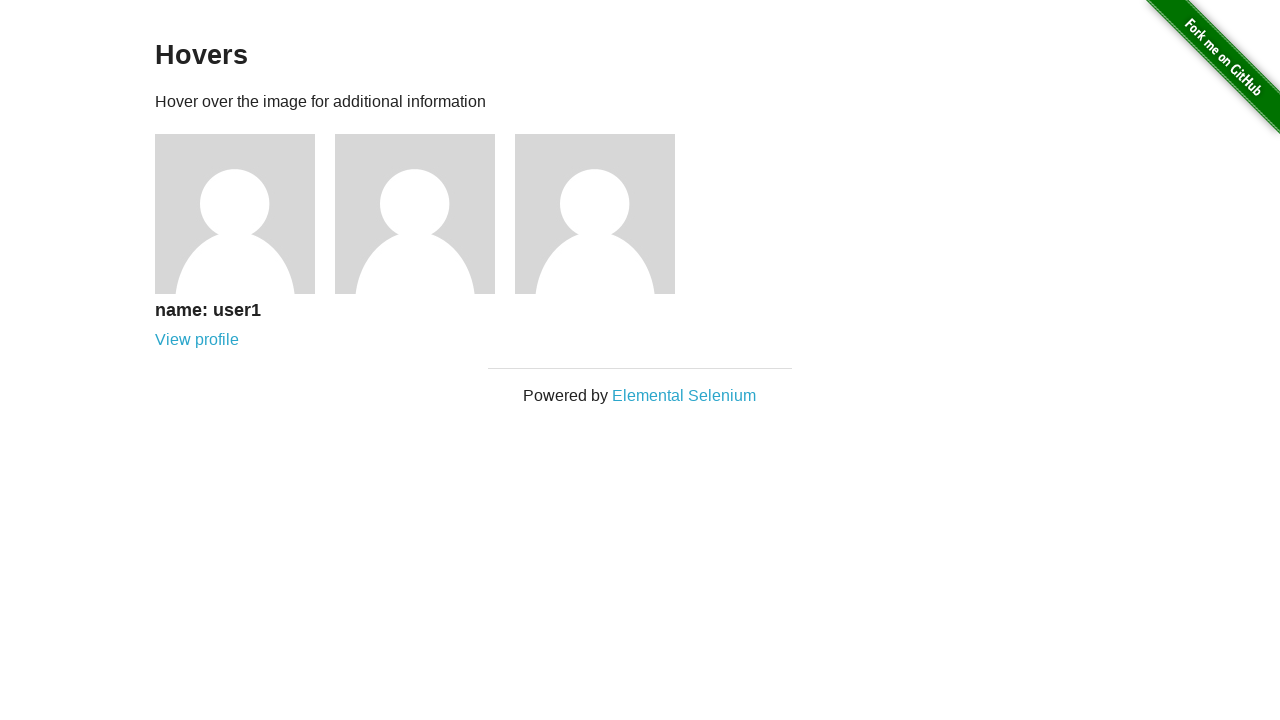

Waited 100ms for hover effect to complete on image 1
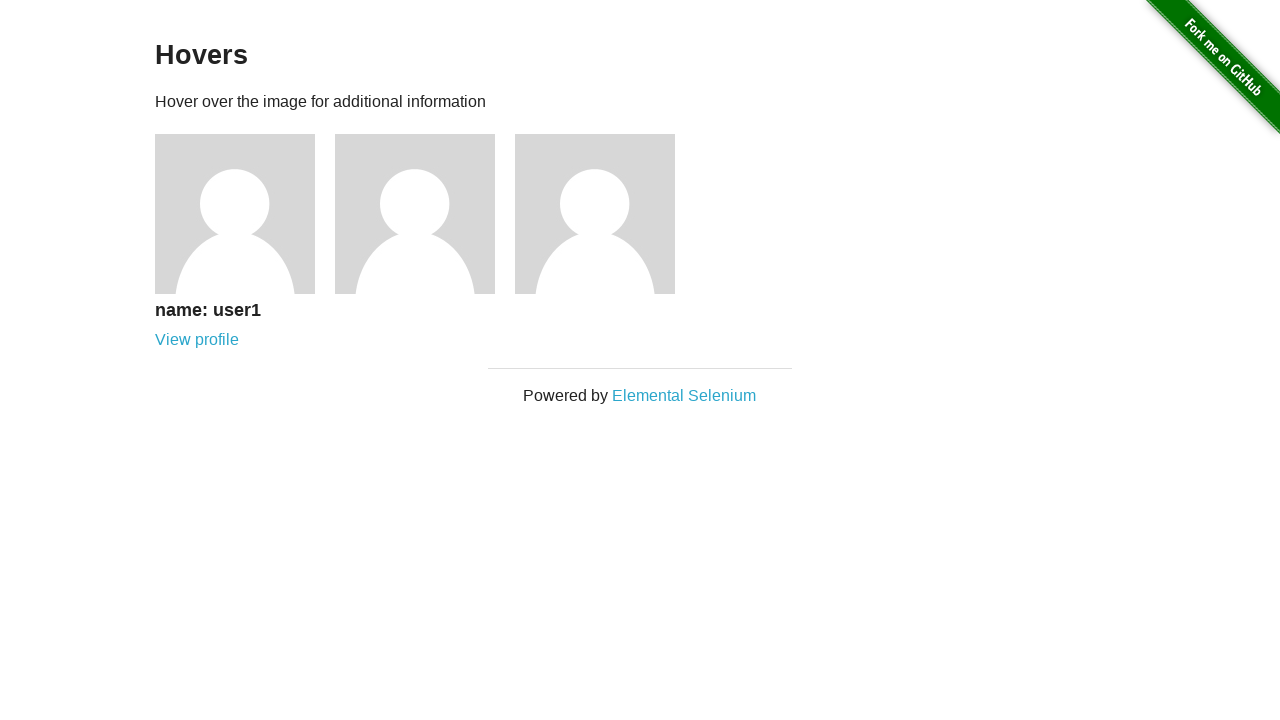

Hovered over image 2 to reveal username at (415, 214) on xpath=//div[@class='figure']//img >> nth=1
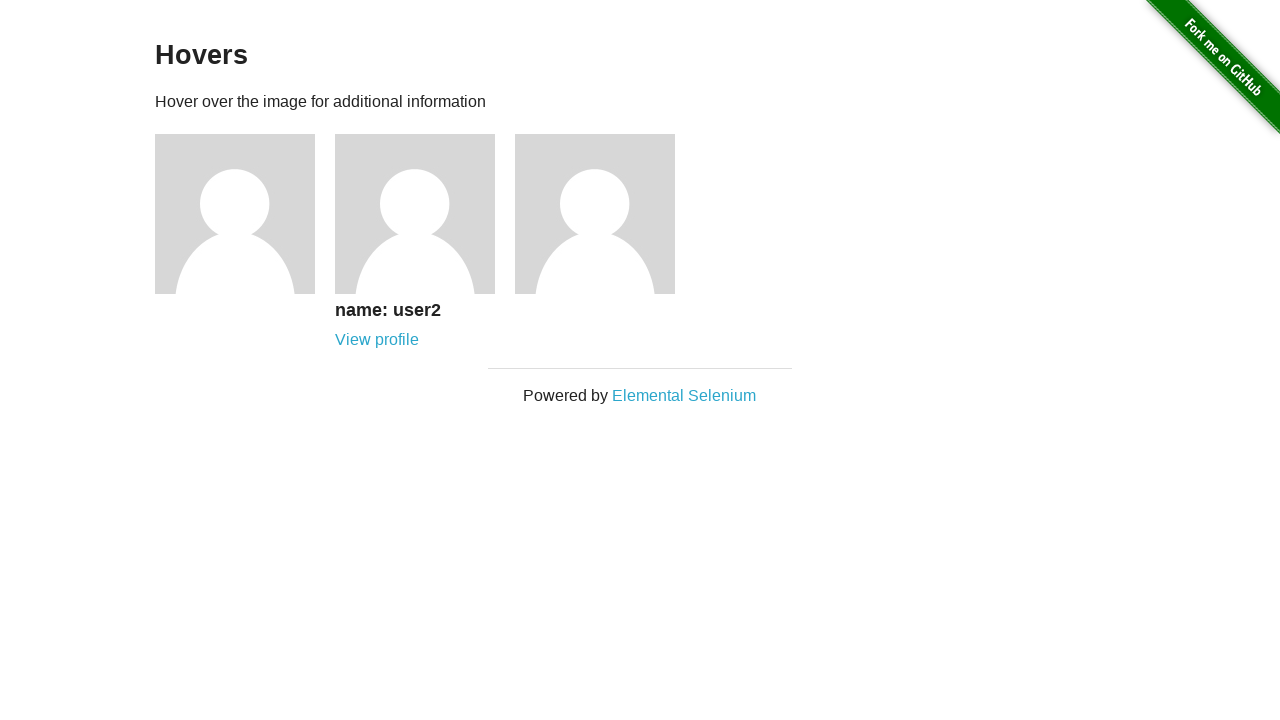

Waited 100ms for hover effect to complete on image 2
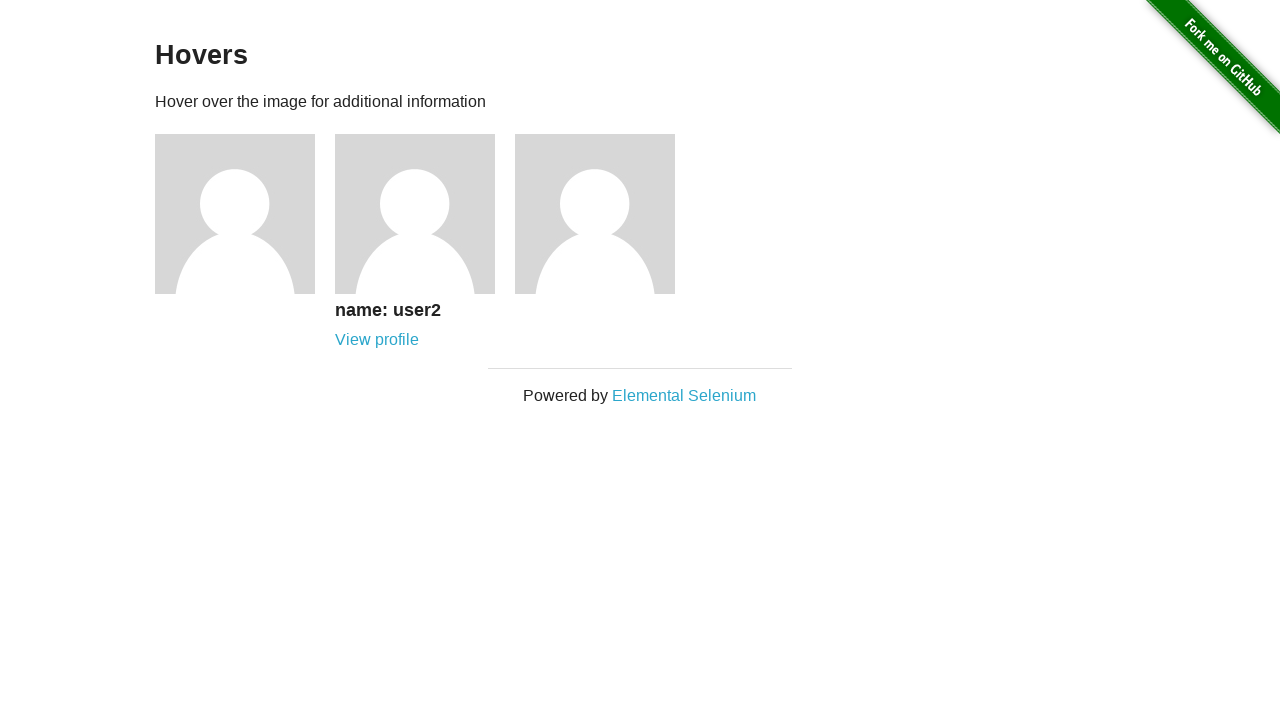

Hovered over image 3 to reveal username at (595, 214) on xpath=//div[@class='figure']//img >> nth=2
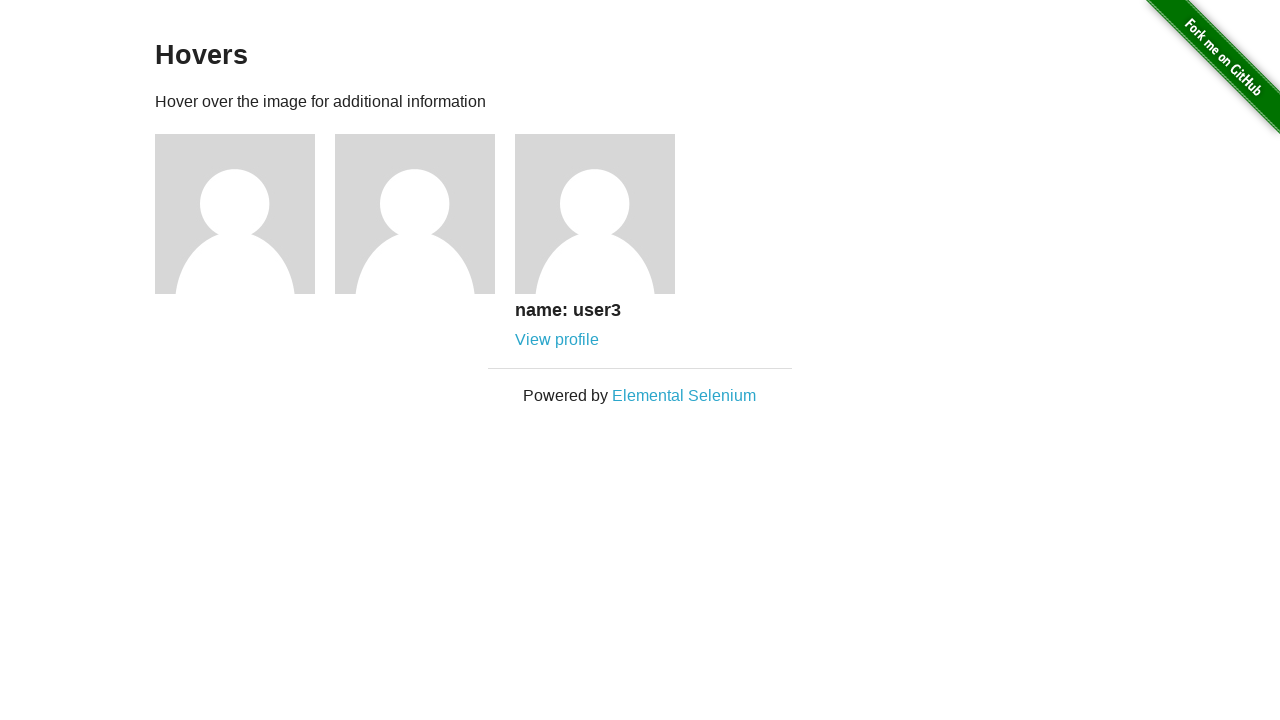

Waited 100ms for hover effect to complete on image 3
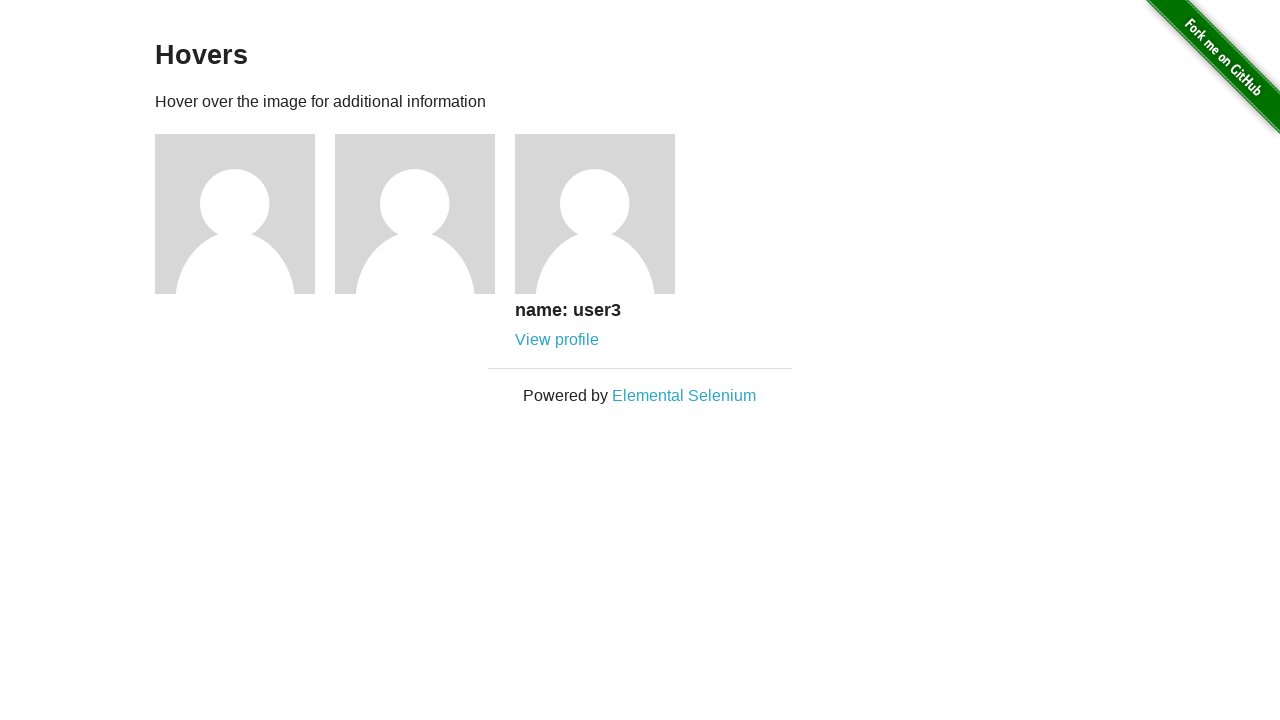

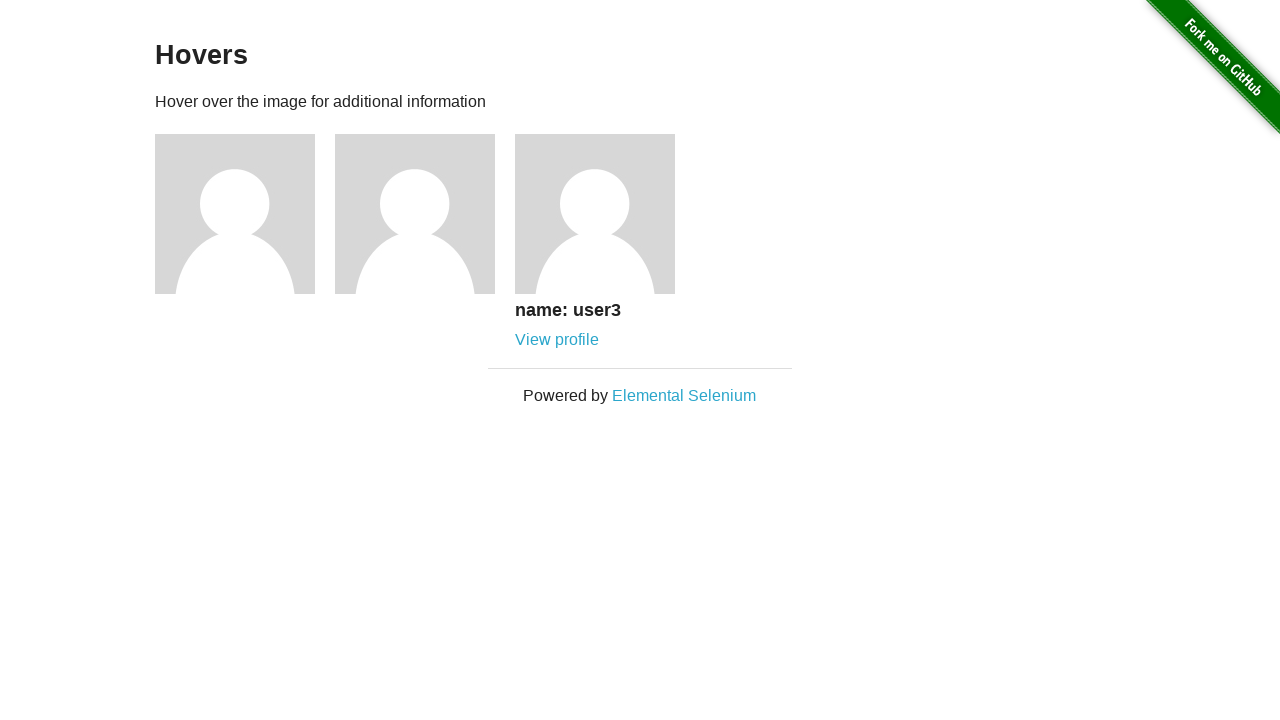